Tests multiple windows functionality by clicking a link that opens a new window, switching between windows, and verifying content in both windows

Starting URL: https://the-internet.herokuapp.com/

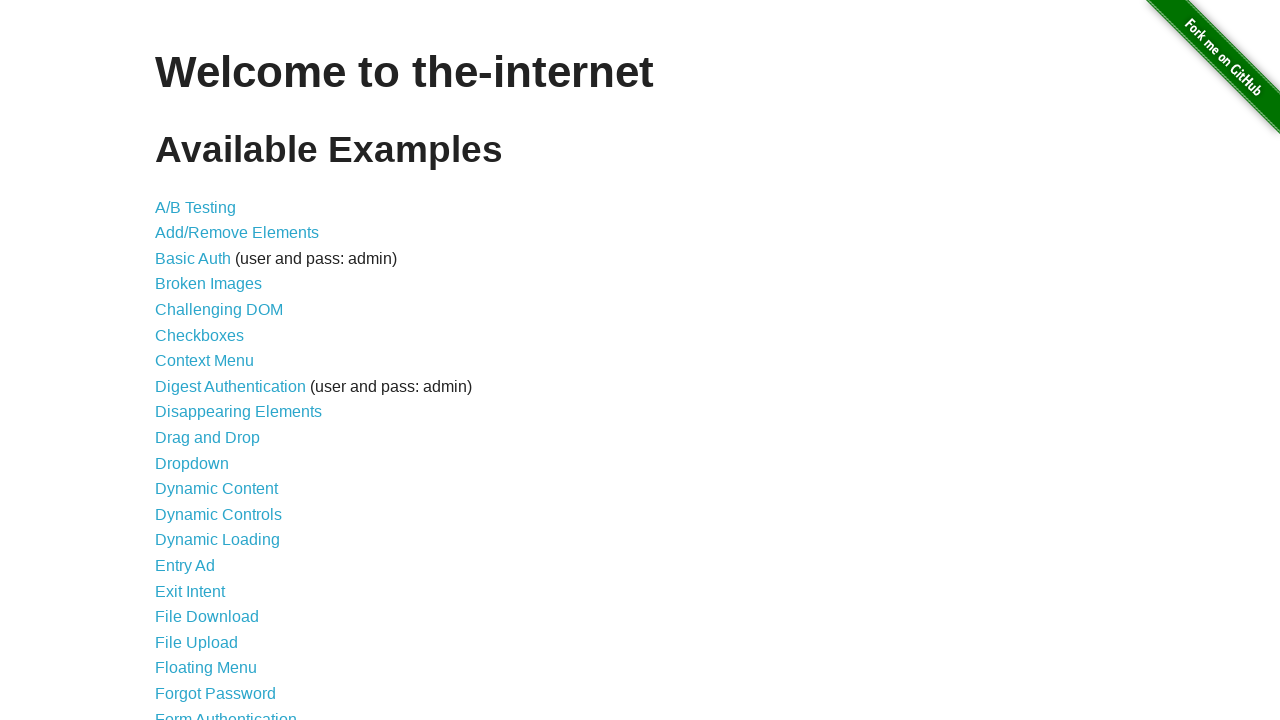

Clicked on Multiple Windows link at (218, 369) on xpath=//a[text()='Multiple Windows']
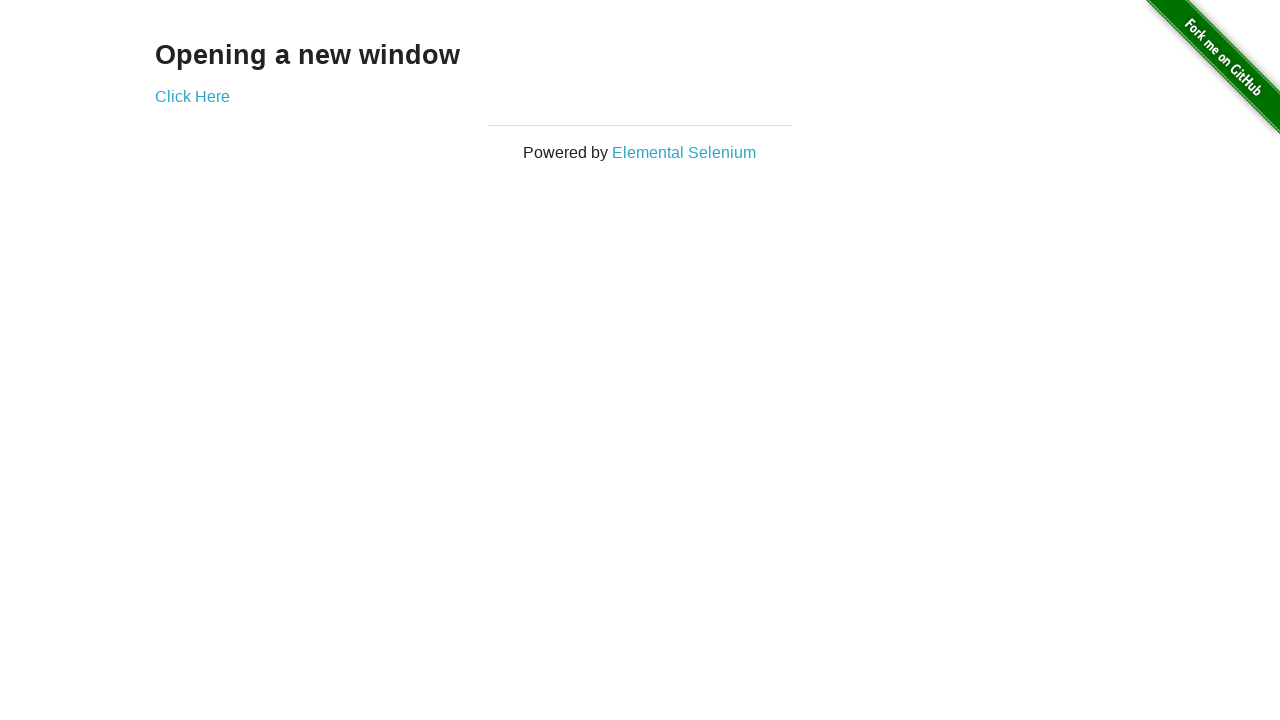

Waited for example heading to load on Multiple Windows page
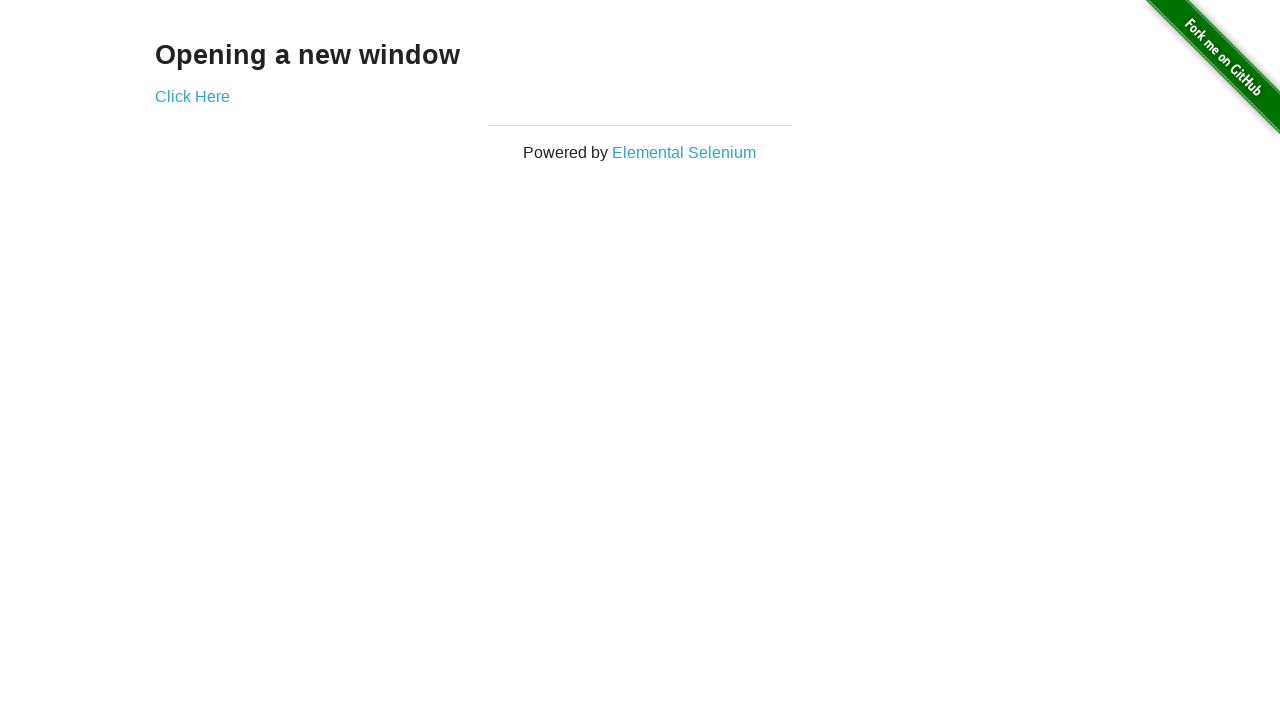

Clicked 'Click Here' link to open new window at (192, 96) on xpath=//a[text()='Click Here']
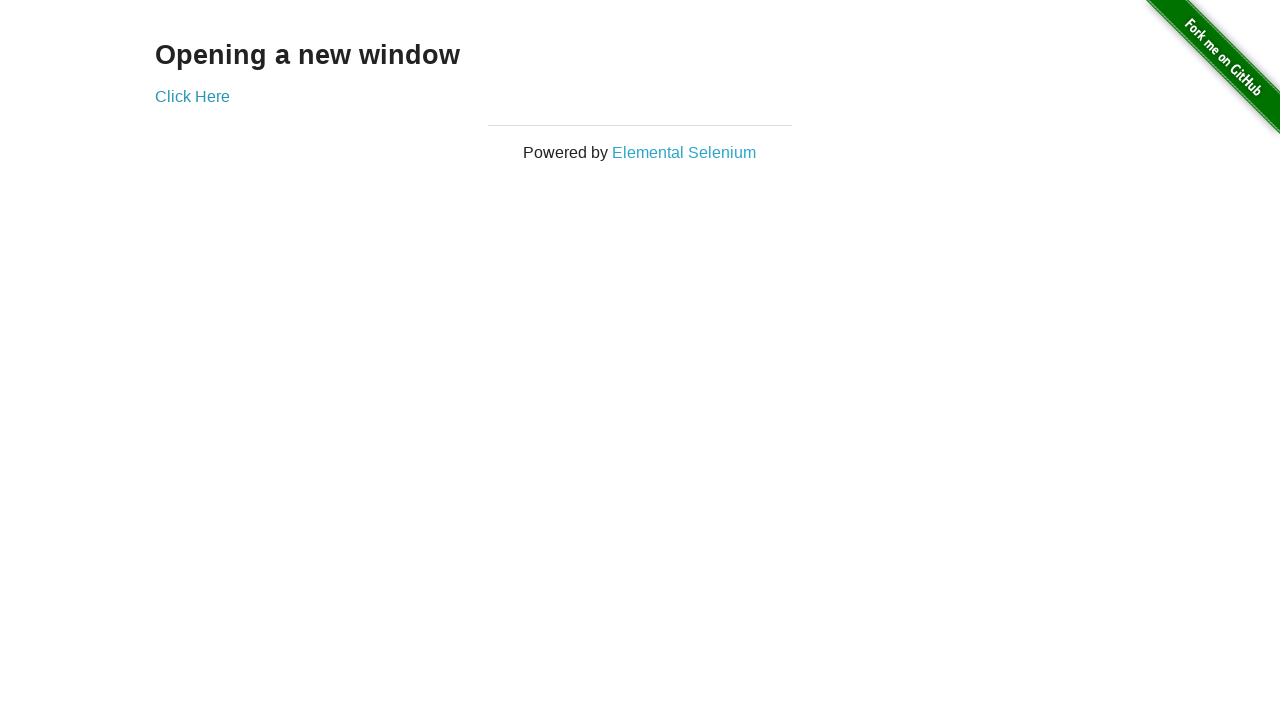

New window loaded successfully
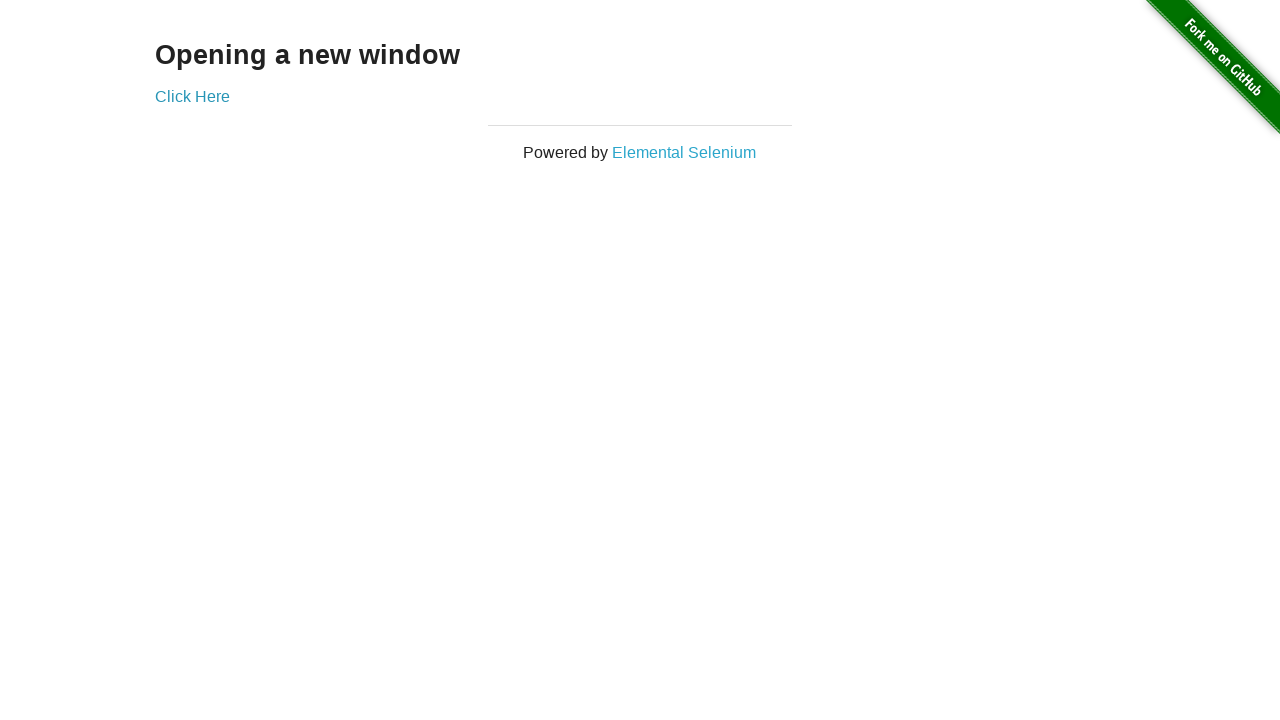

Retrieved heading from child window: 'New Window'
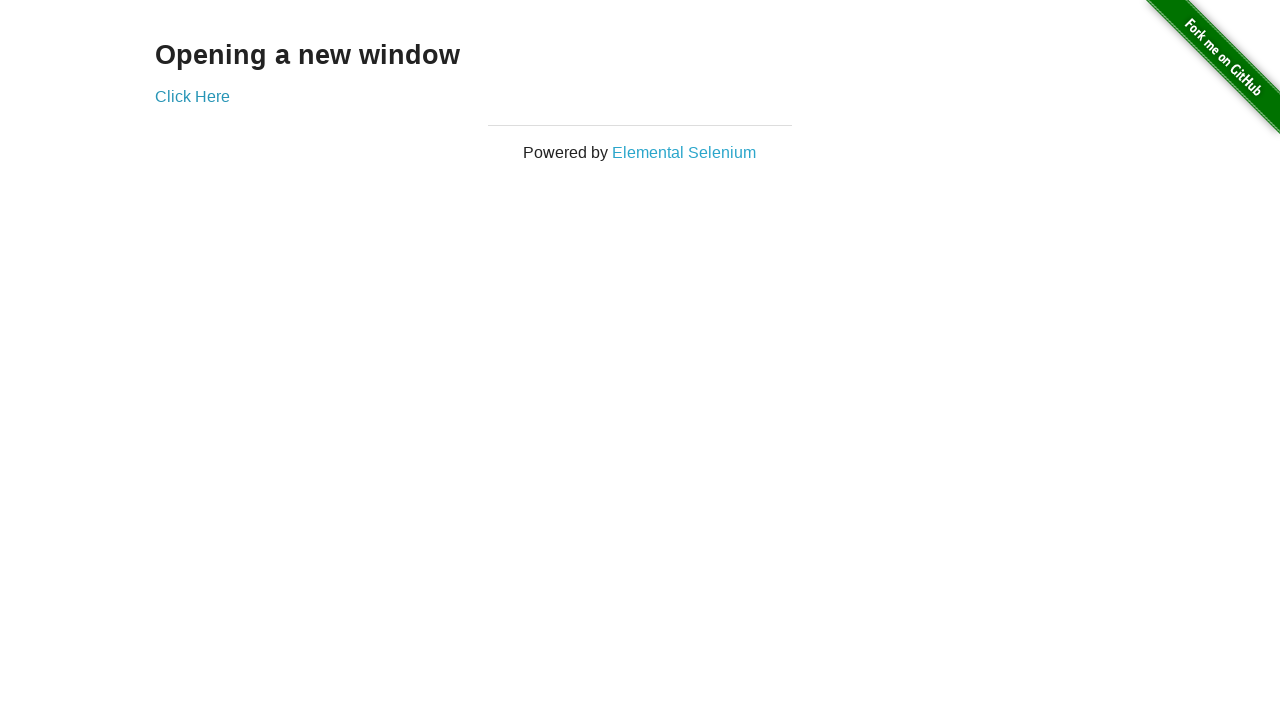

Retrieved heading from parent window: 'Opening a new window'
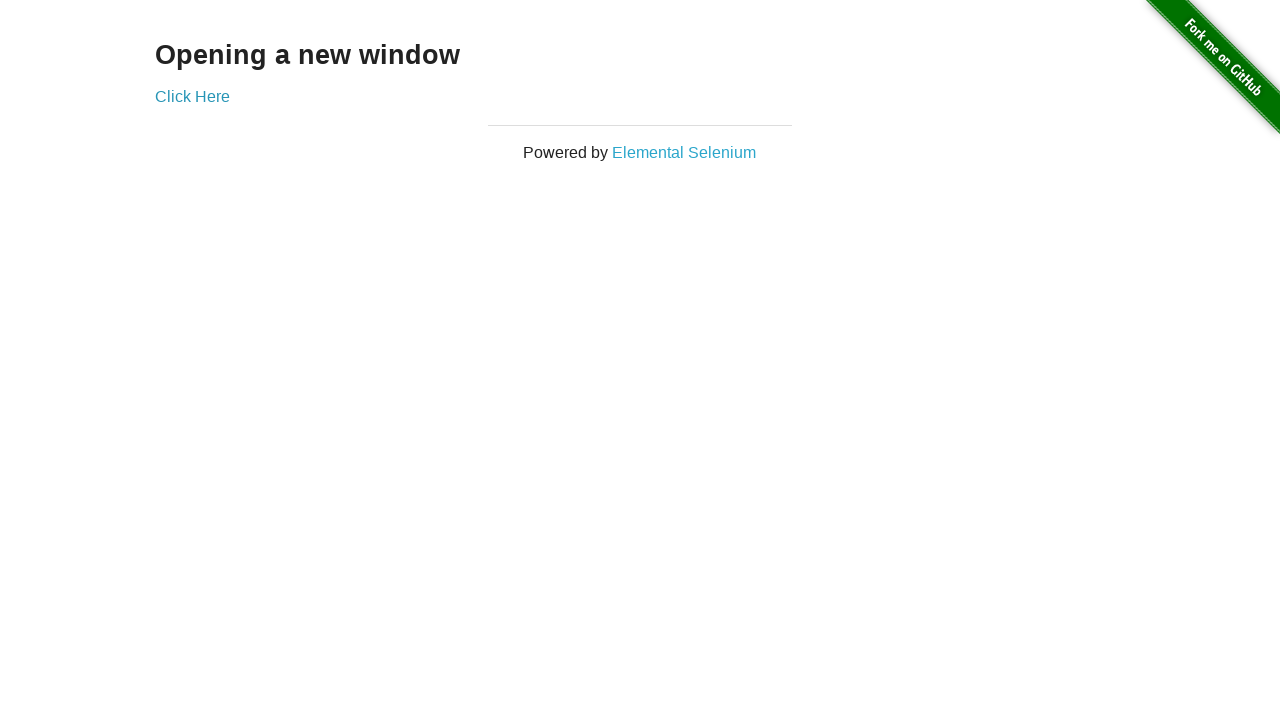

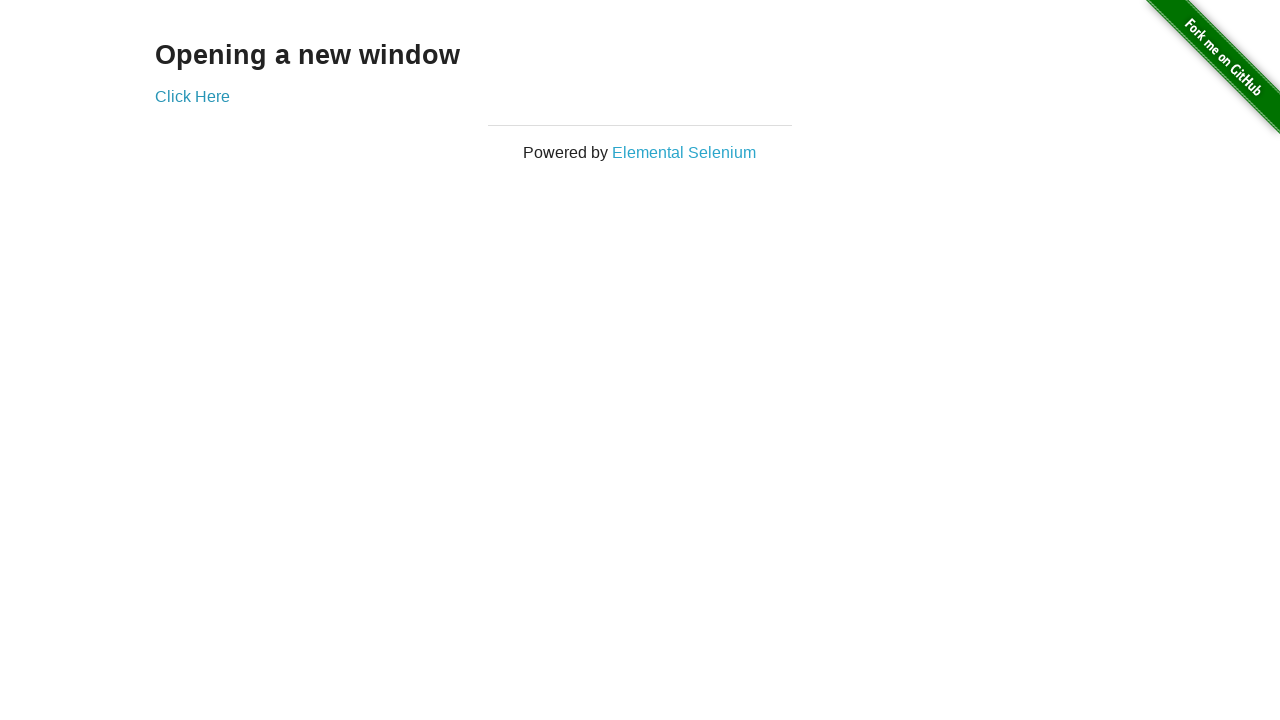